Tests JavaScript alert handling by scrolling to a confirmation alert button, clicking it, and accepting the alert dialog

Starting URL: http://www.tizag.com/javascriptT/javascriptalert.php

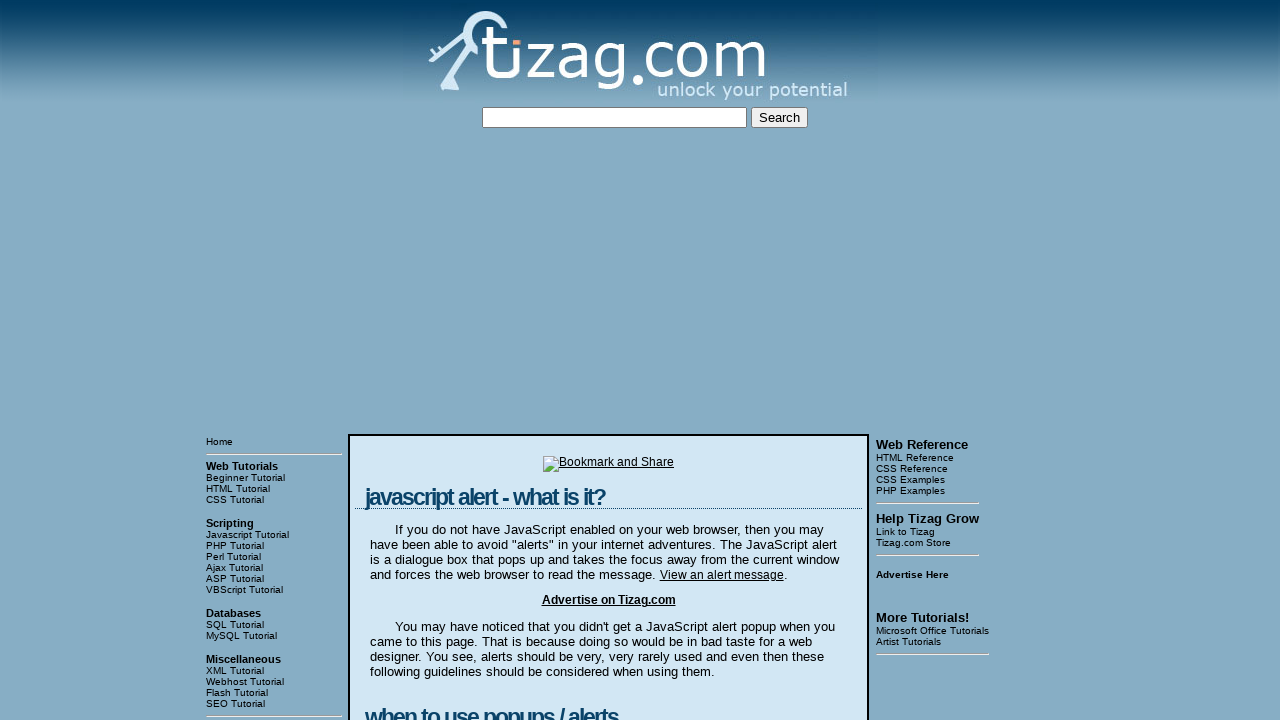

Located the Confirmation Alert button element
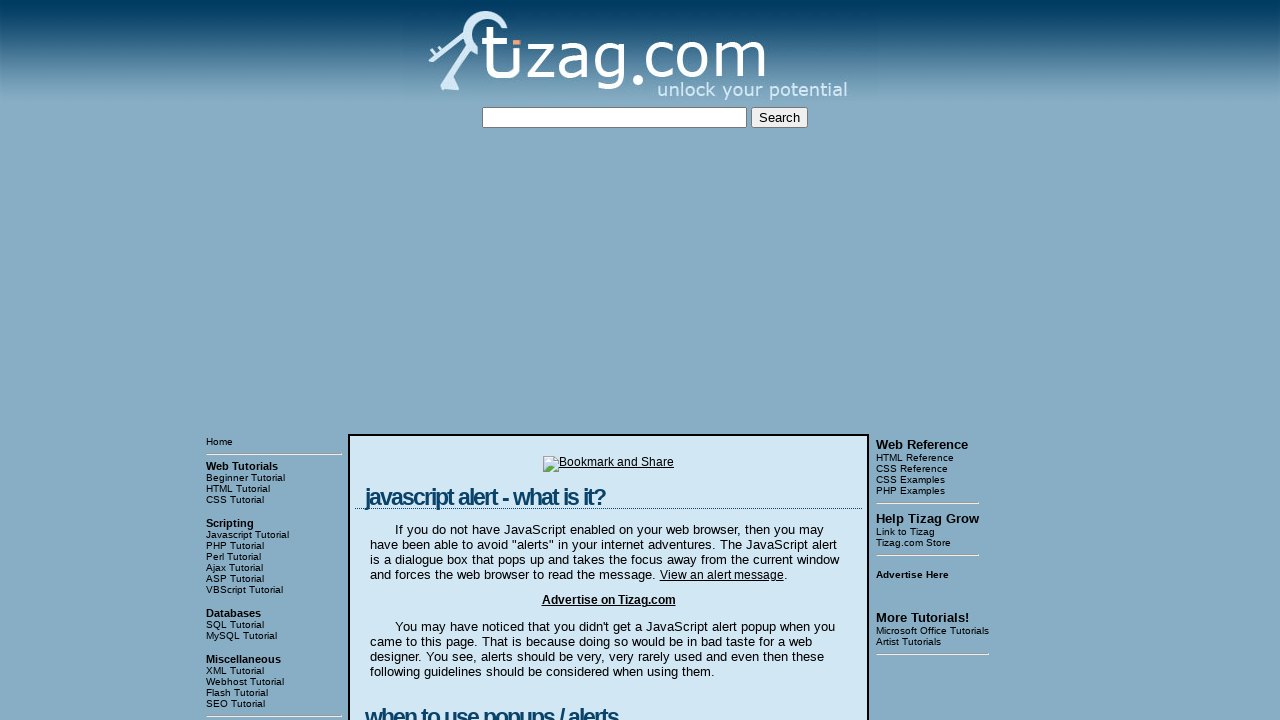

Scrolled Confirmation Alert button into view
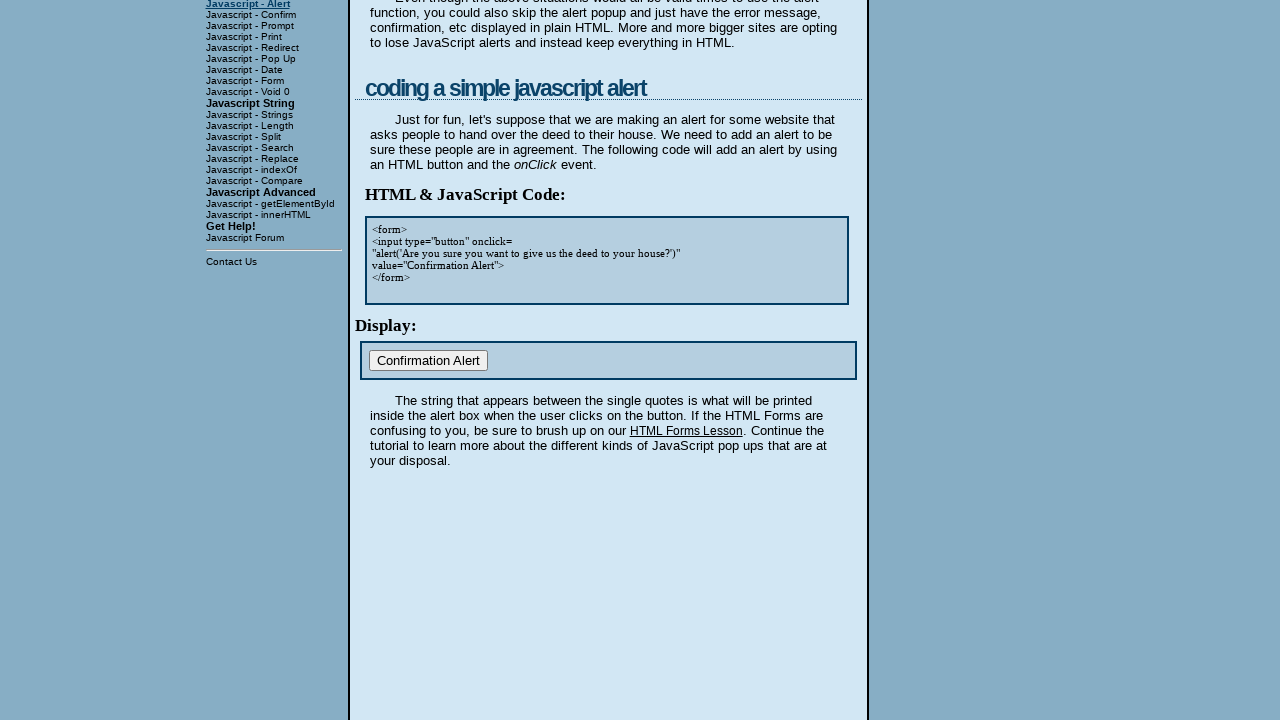

Clicked the Confirmation Alert button at (428, 361) on xpath=//input[@value='Confirmation Alert']
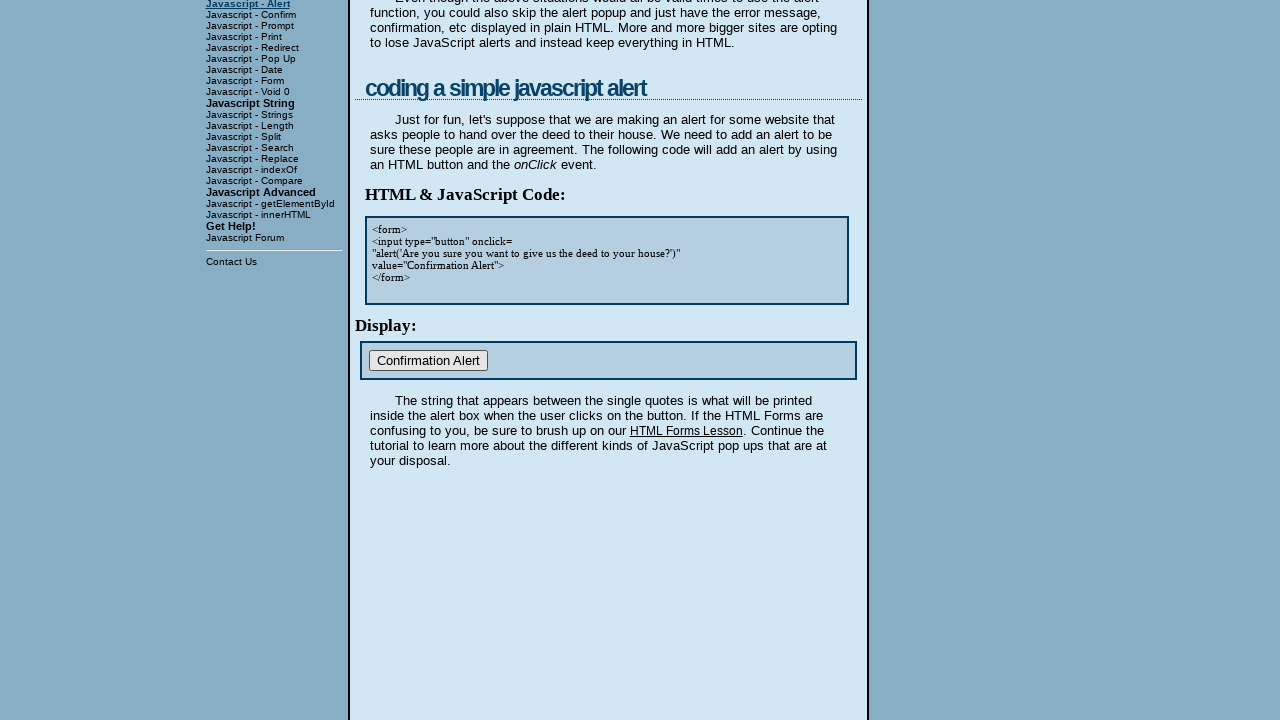

Set up dialog handler to accept confirmation alert
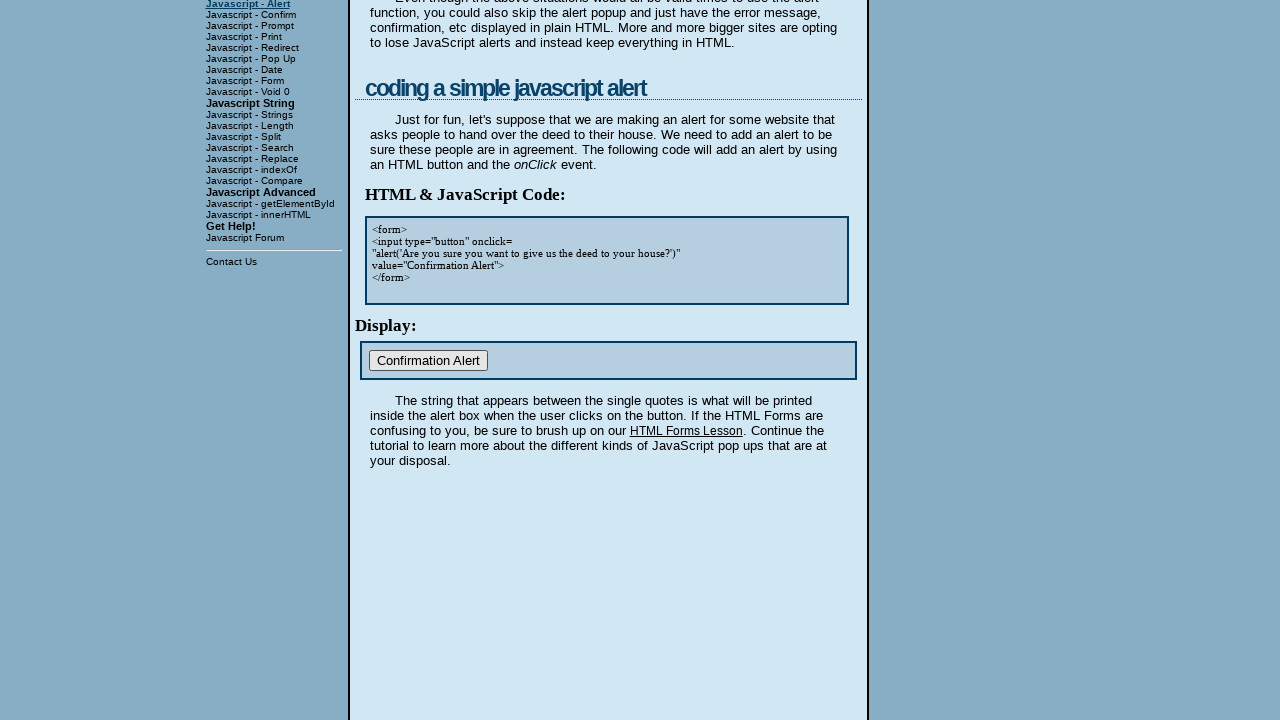

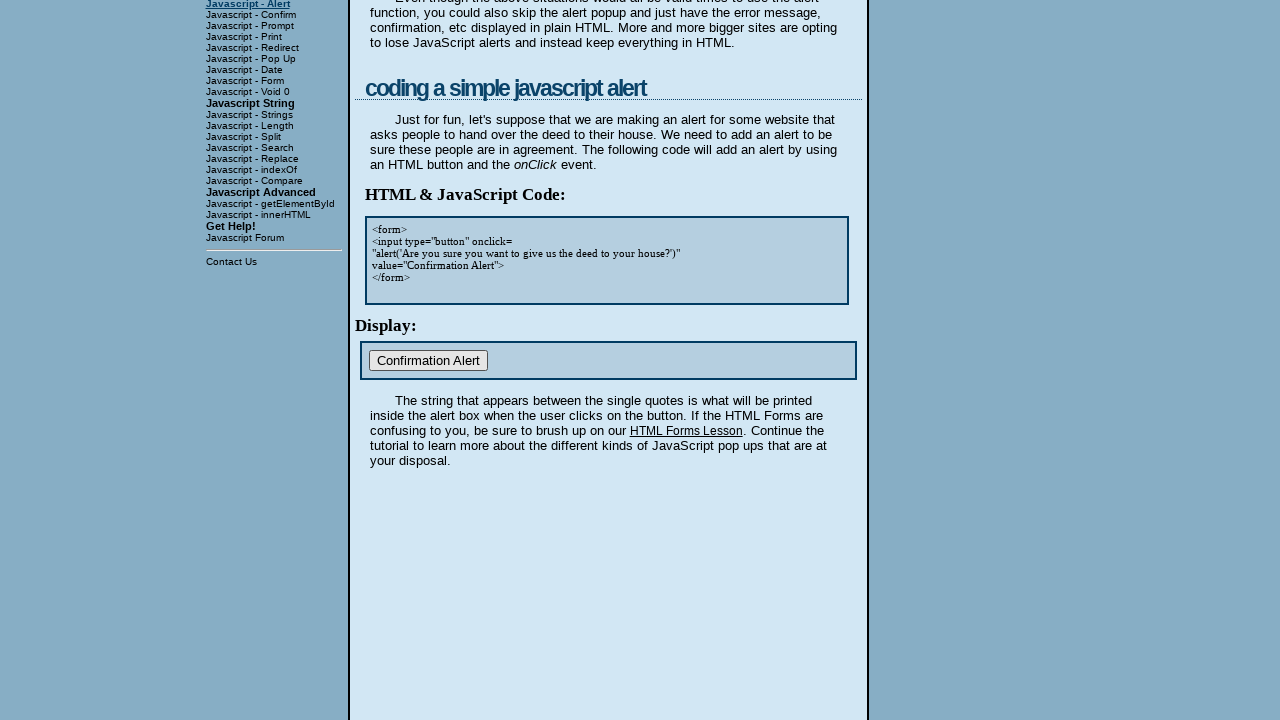